Tests radio button interaction on an HTML forms demo page by clicking on a specific radio button option and verifying the radio button group exists

Starting URL: http://www.echoecho.com/htmlforms10.htm

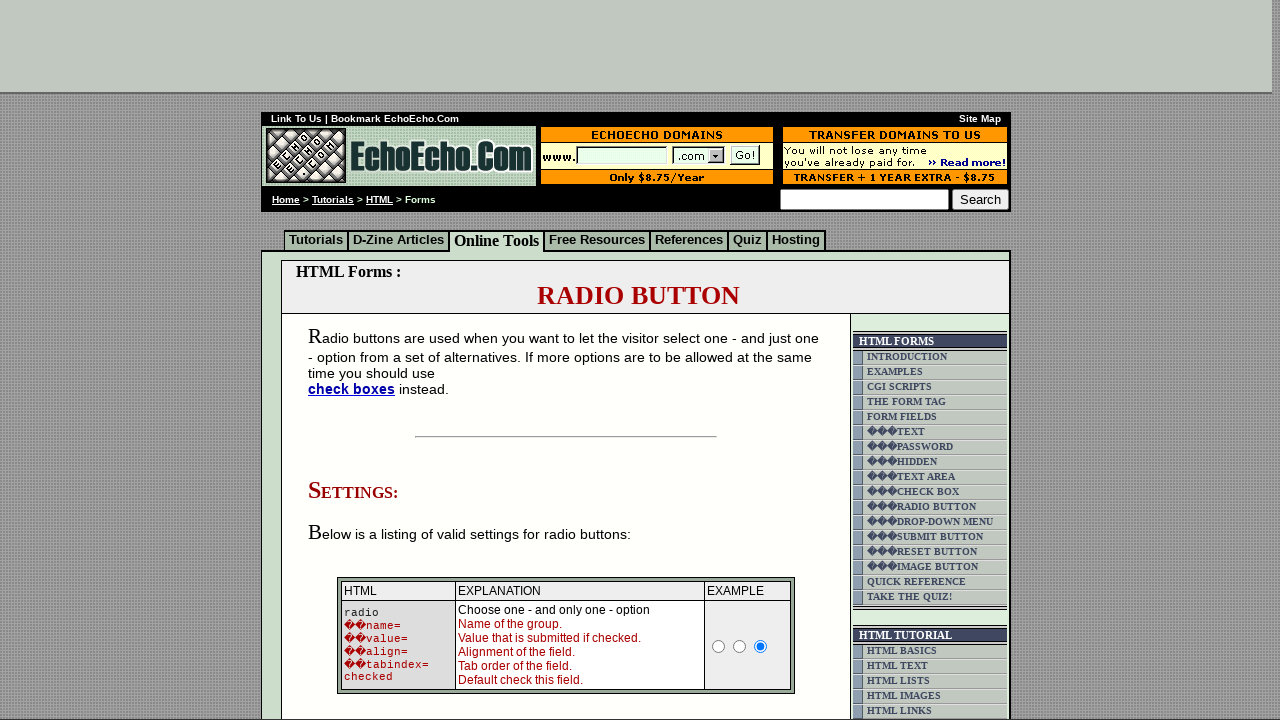

Clicked on the 'Butter' radio button at (356, 360) on input[value='Butter']
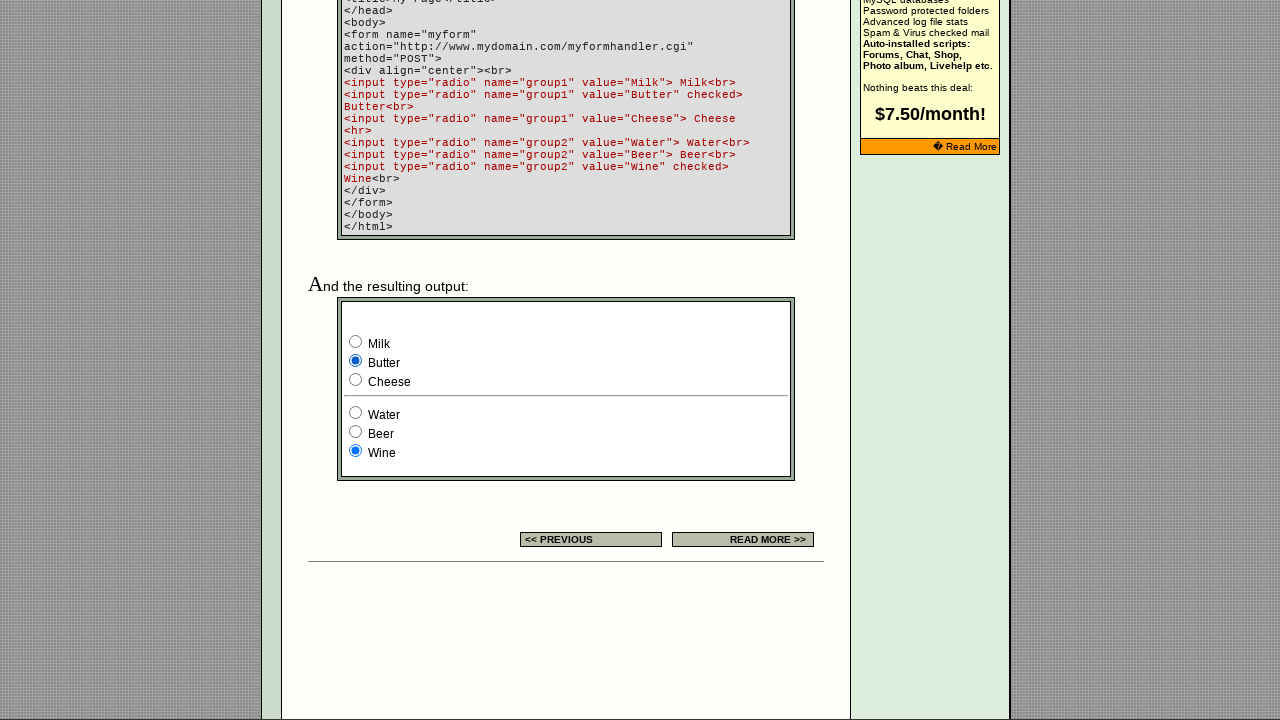

Verified radio button group 'group1' is visible
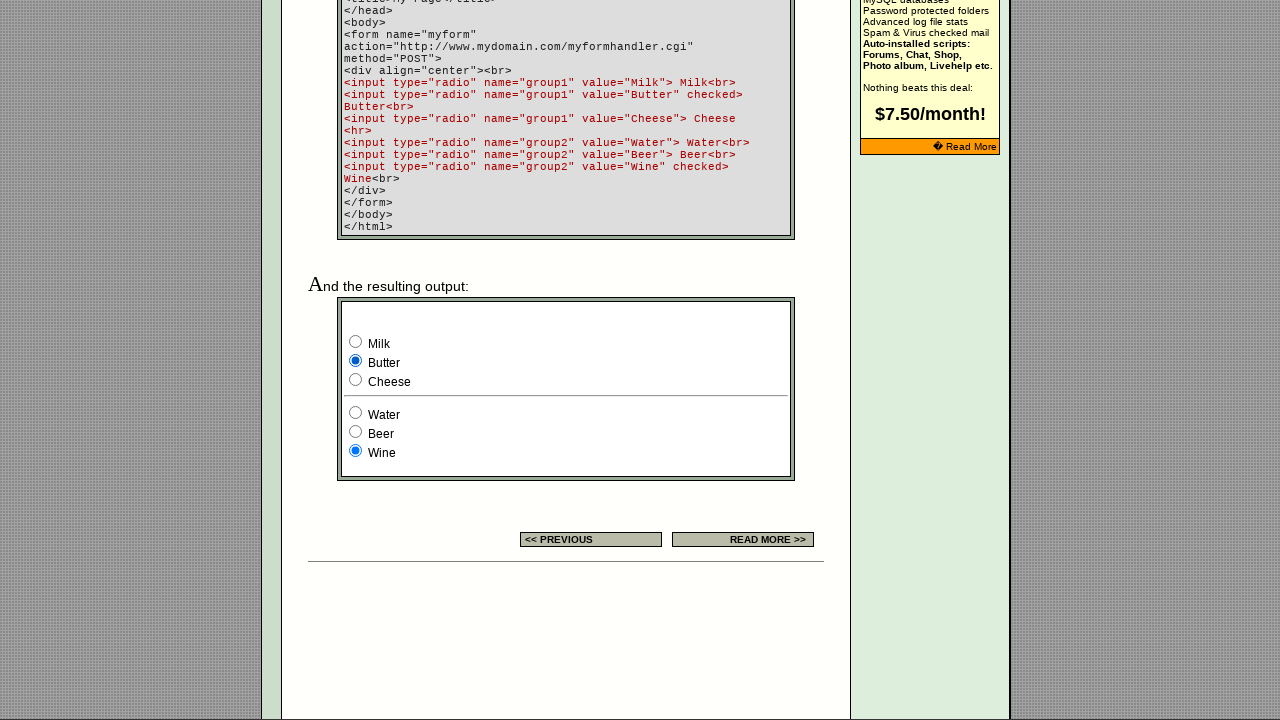

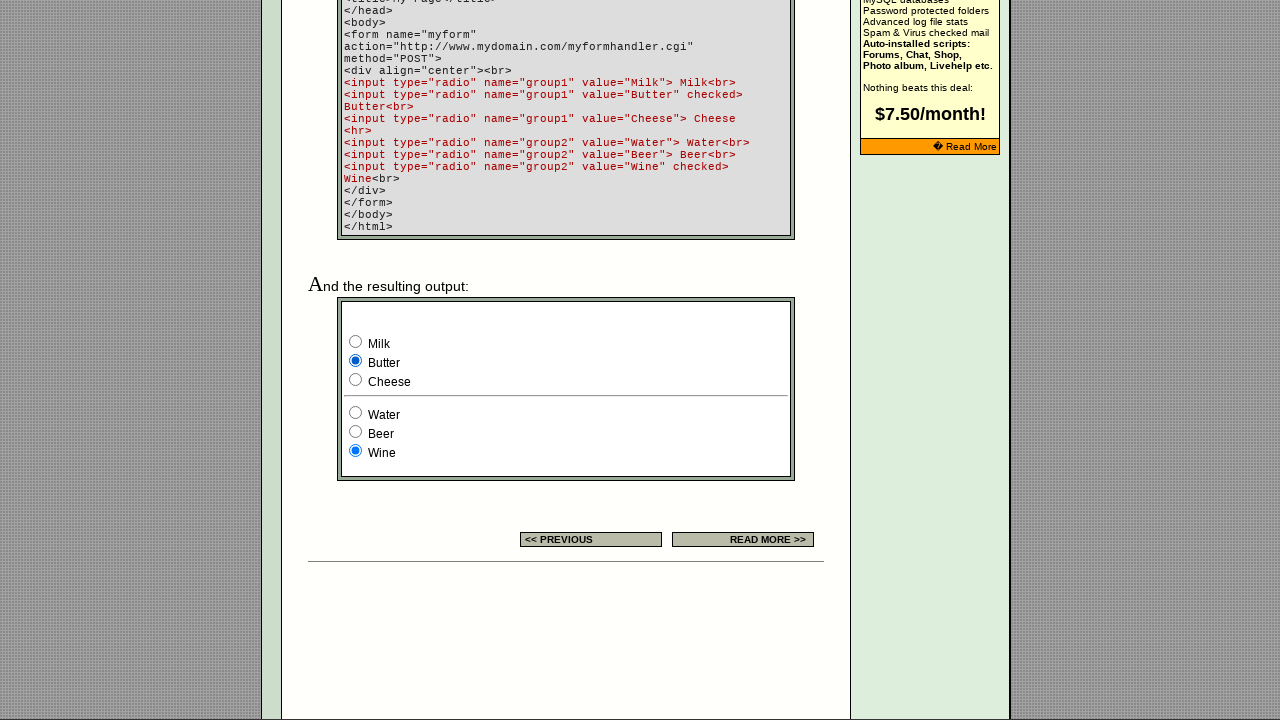